Tests registration form validation by entering mismatched email and confirmation email to verify the email mismatch error

Starting URL: https://alada.vn/tai-khoan/dang-ky.html

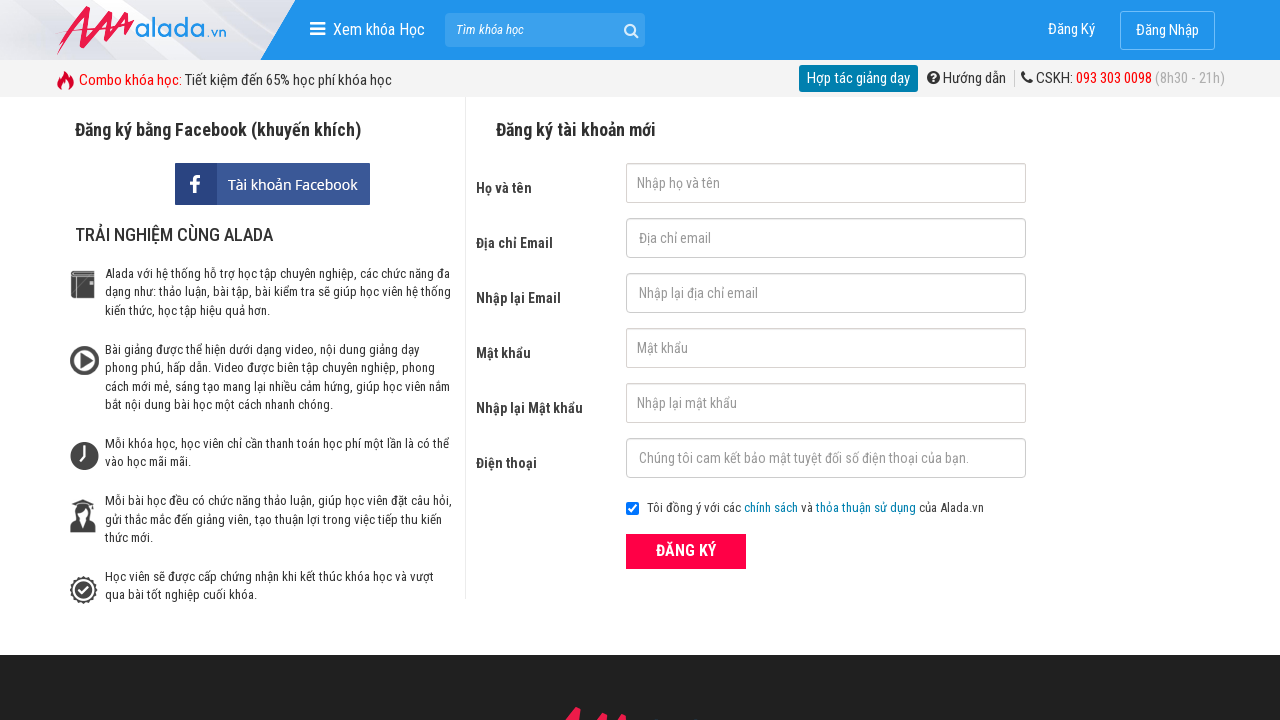

Filled name field with 'Tran Thi Binh' on #txtFirstname
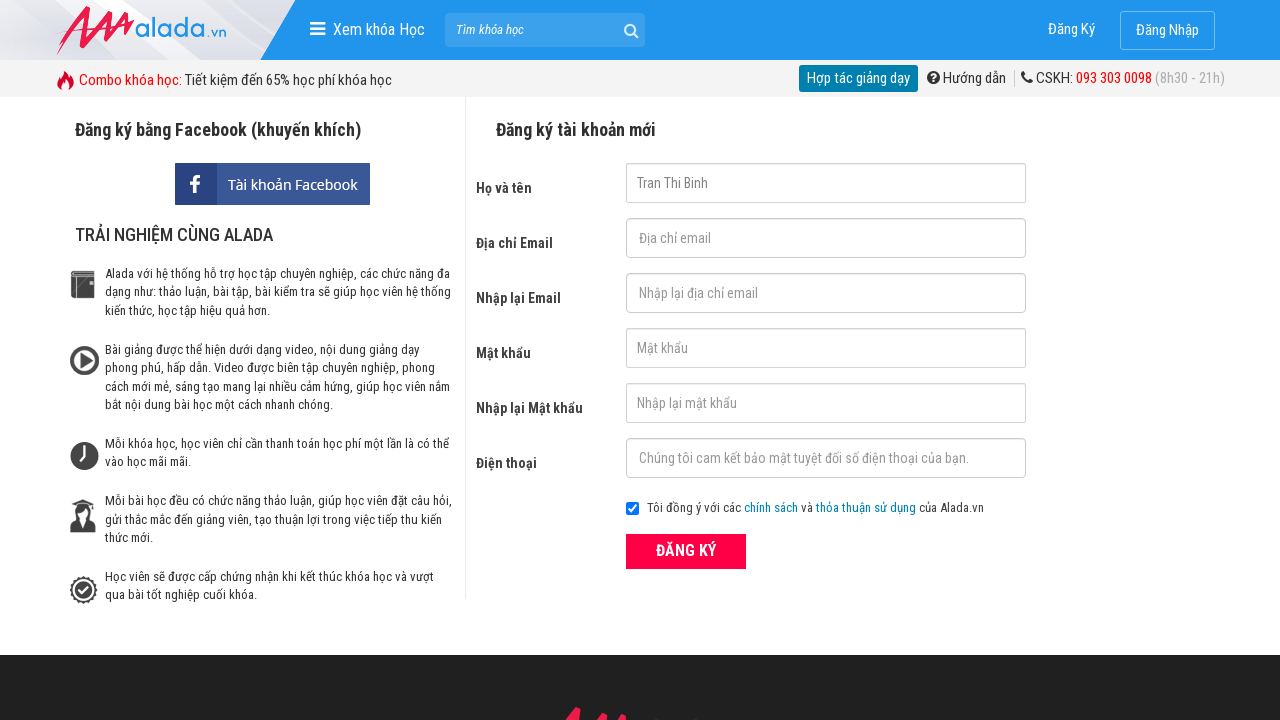

Filled email field with 'tranthibinh@gmail.com' on #txtEmail
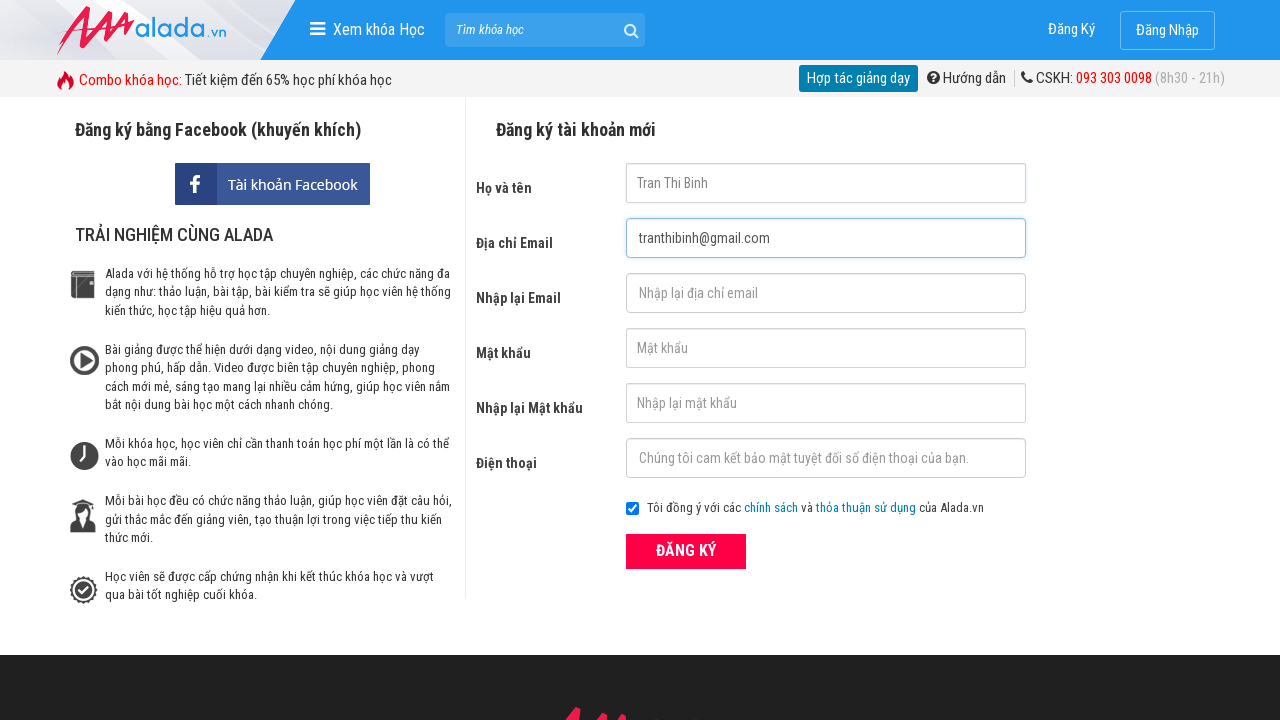

Filled confirmation email field with 'different@email.com' (mismatched email) on #txtCEmail
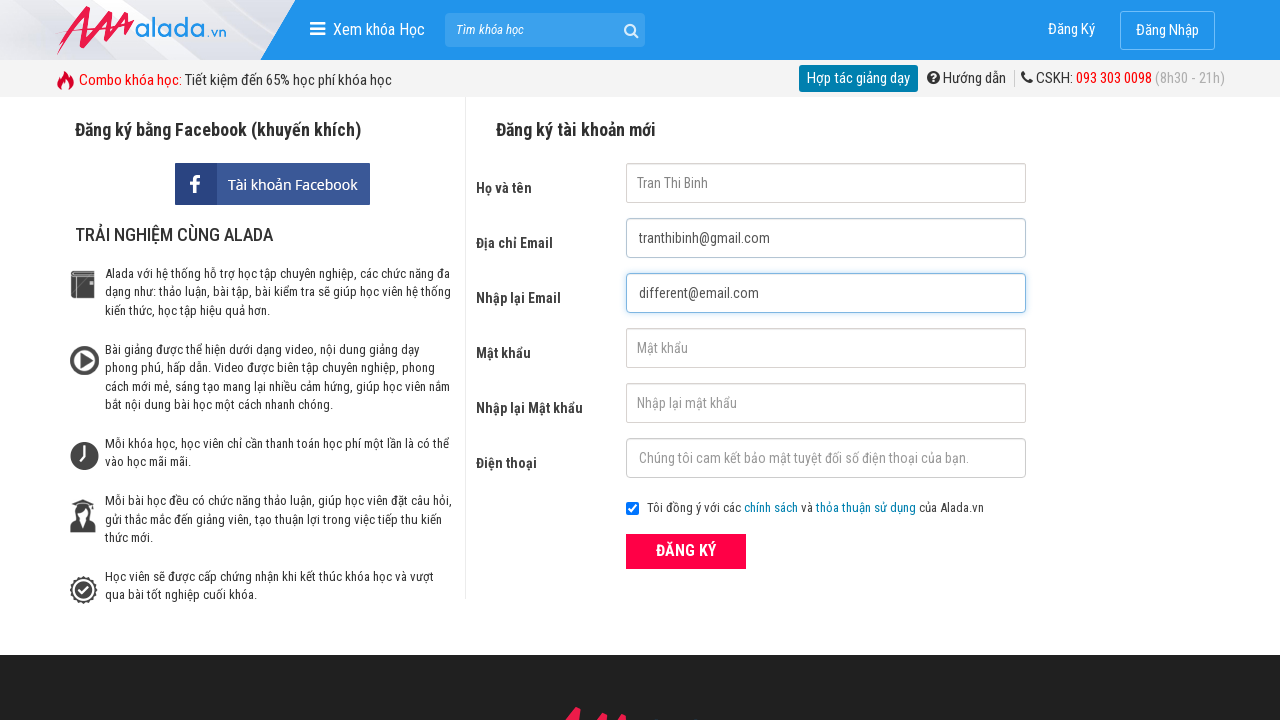

Filled password field with 'MyPassword456!' on #txtPassword
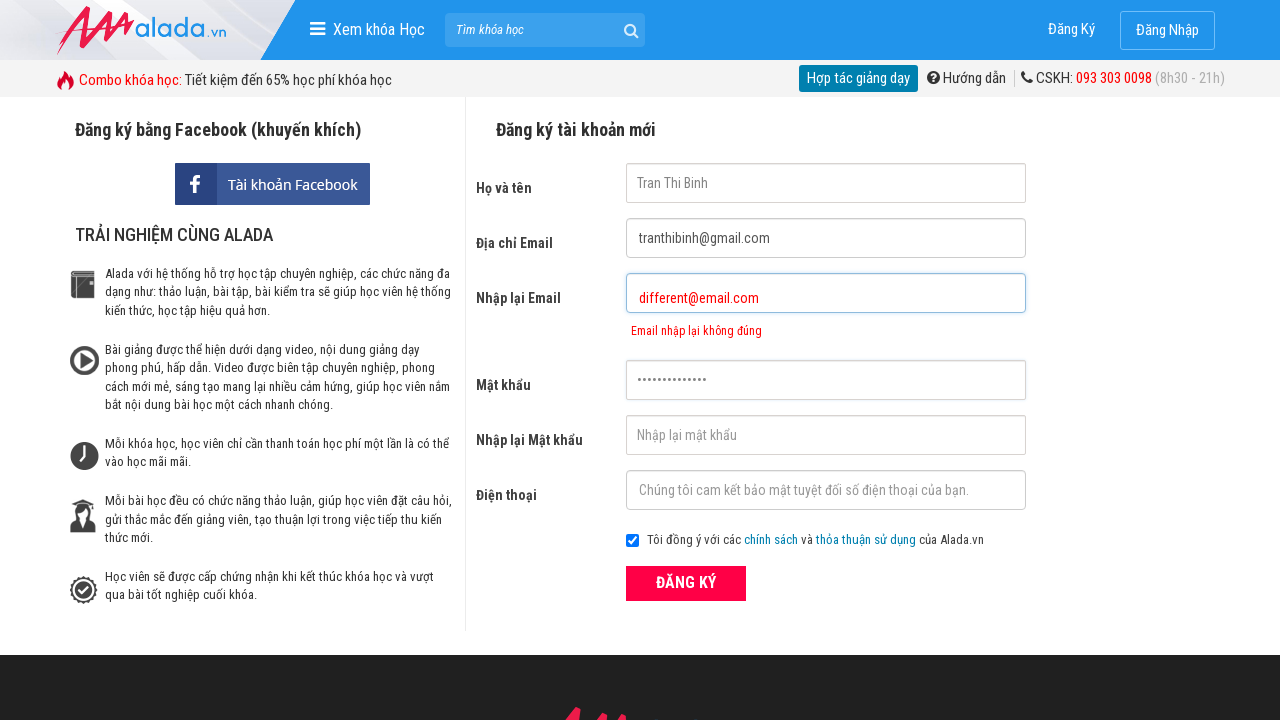

Filled confirm password field with 'MyPassword456!' on #txtCPassword
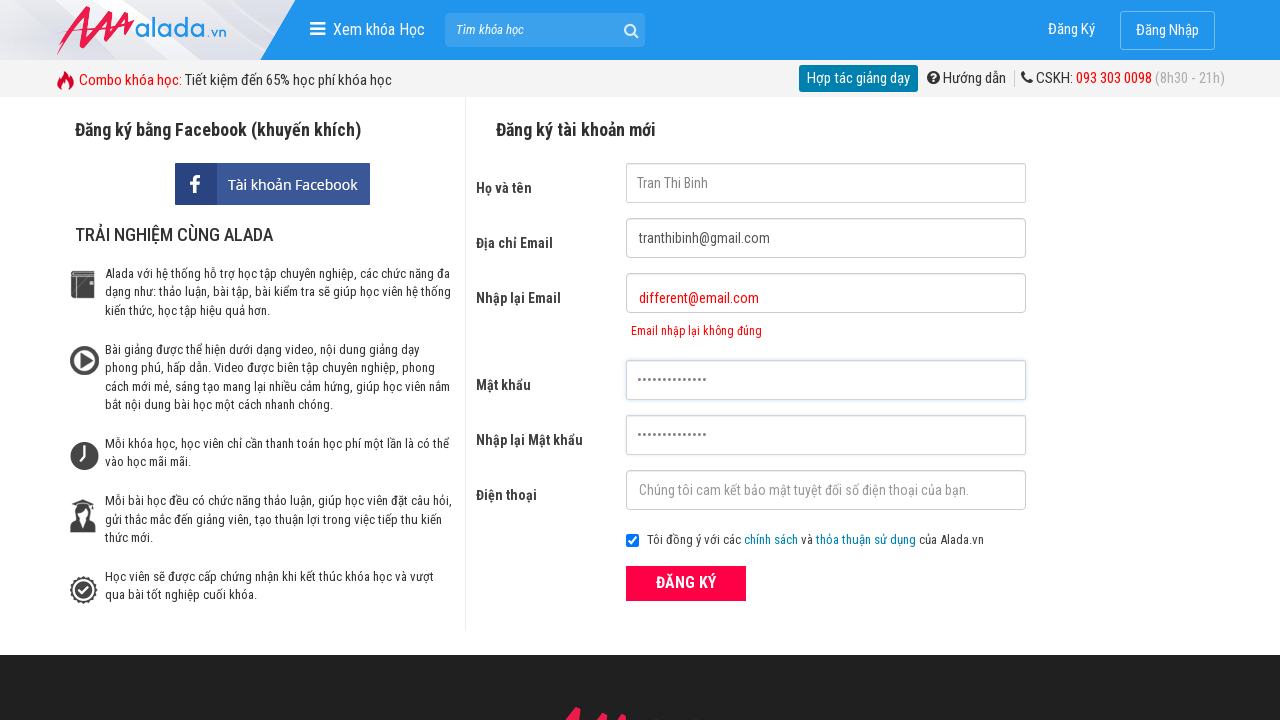

Filled phone number field with '0923456789' on #txtPhone
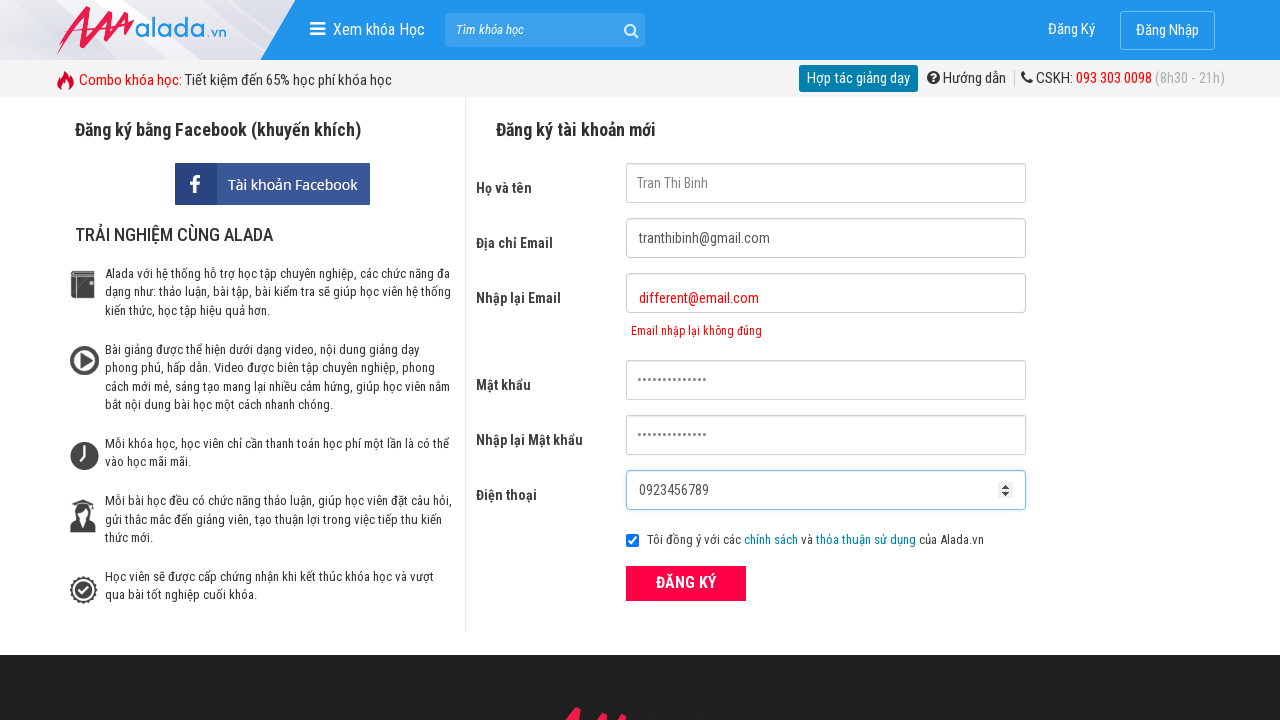

Clicked submit button to submit registration form at (686, 583) on xpath=//div[@class='field_btn']//button[@type='submit']
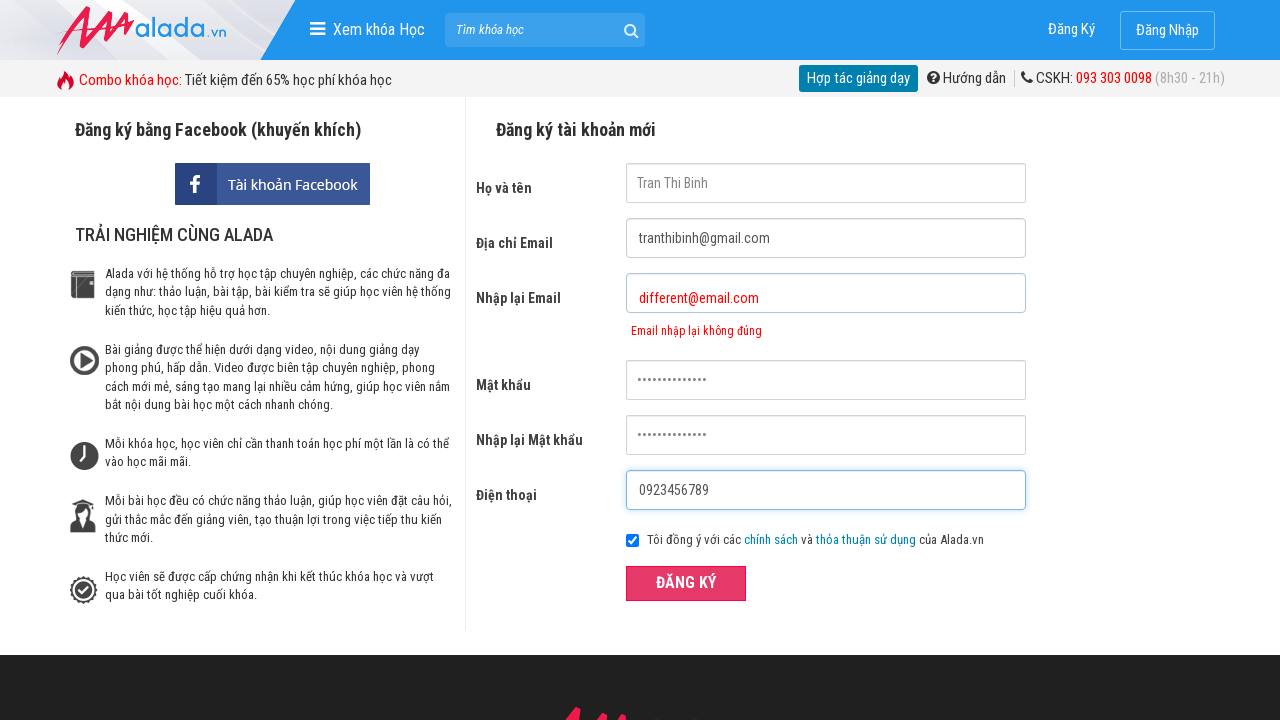

Email mismatch error message appeared on confirmation email field
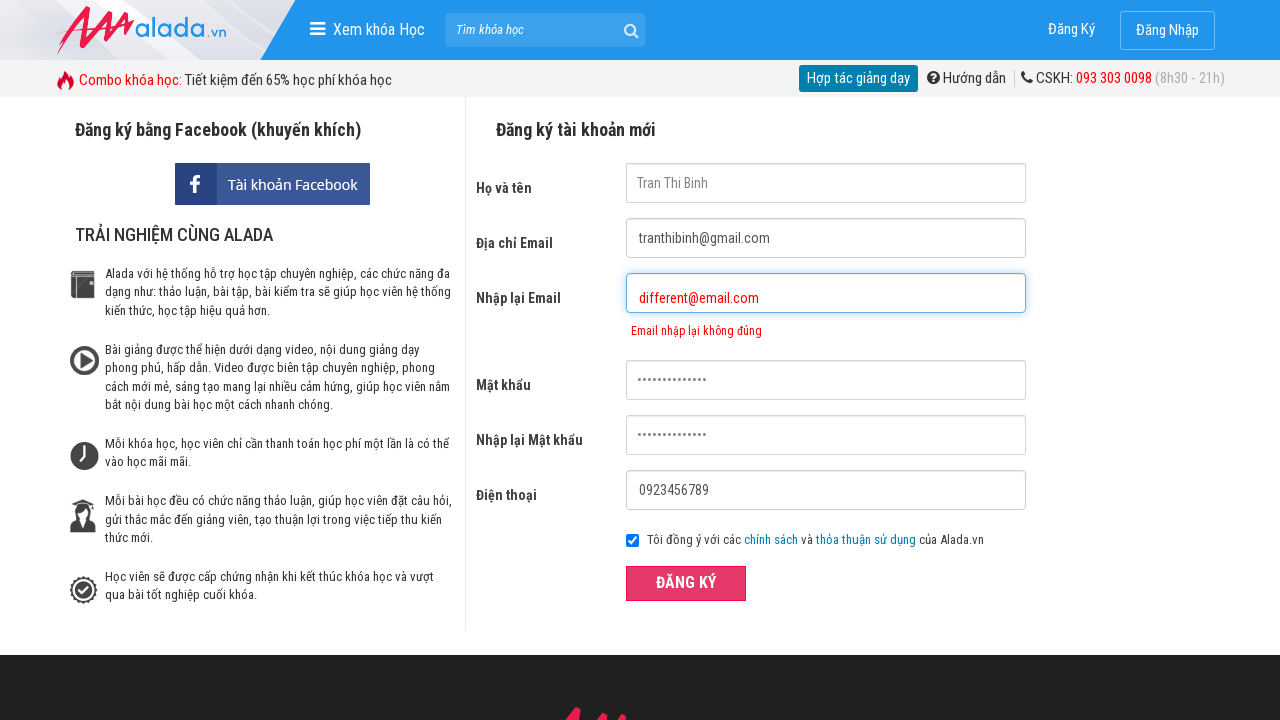

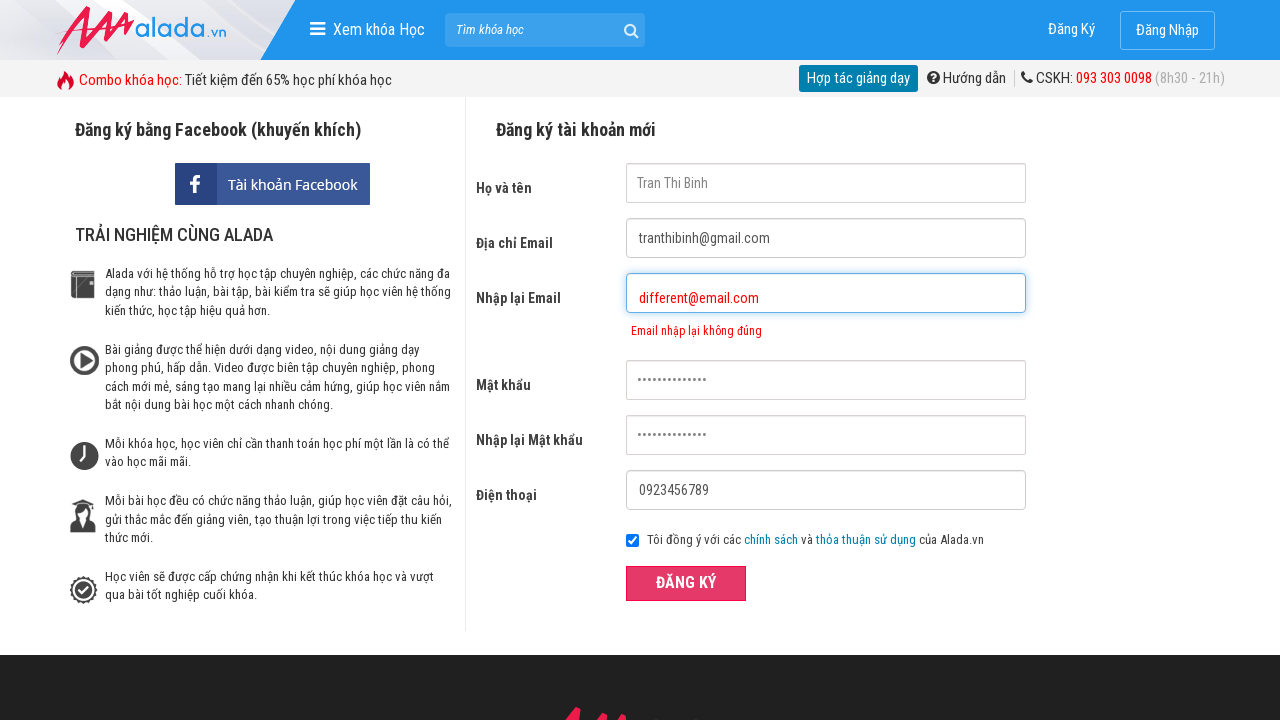